Navigates to TVS Motor website and verifies the page loads by checking the title

Starting URL: https://www.tvsmotor.com/

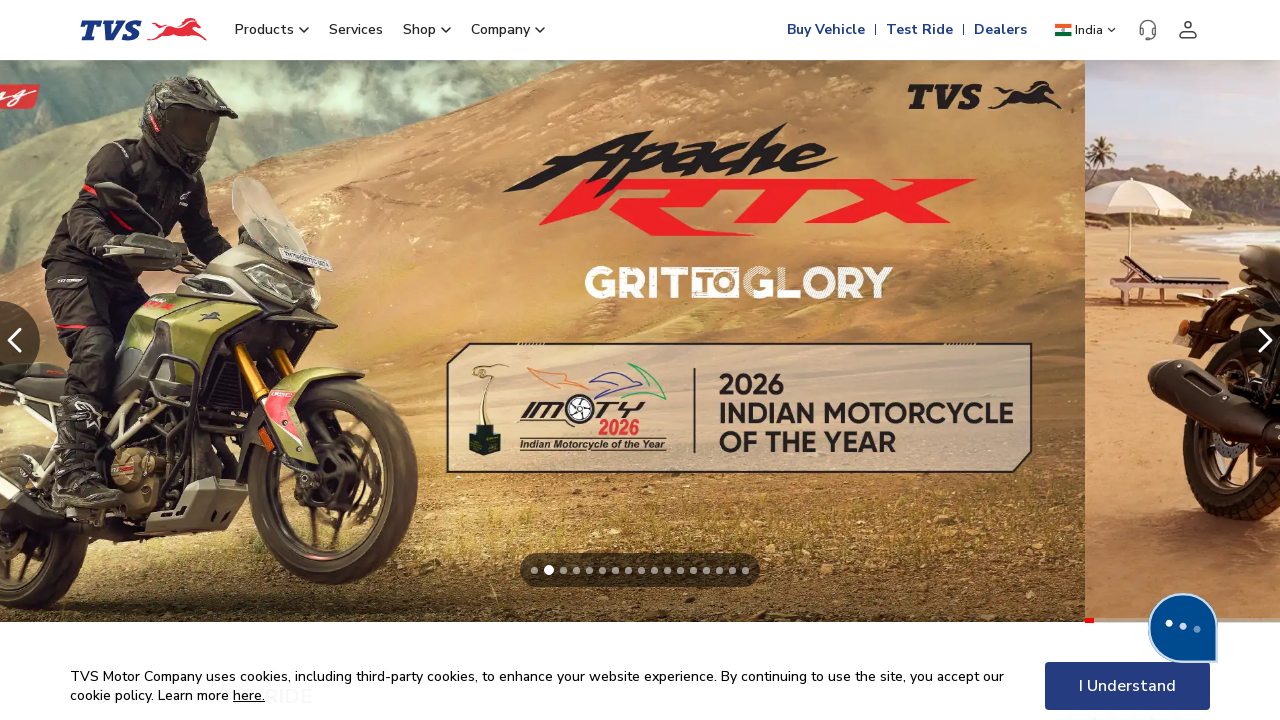

Navigated to TVS Motor website
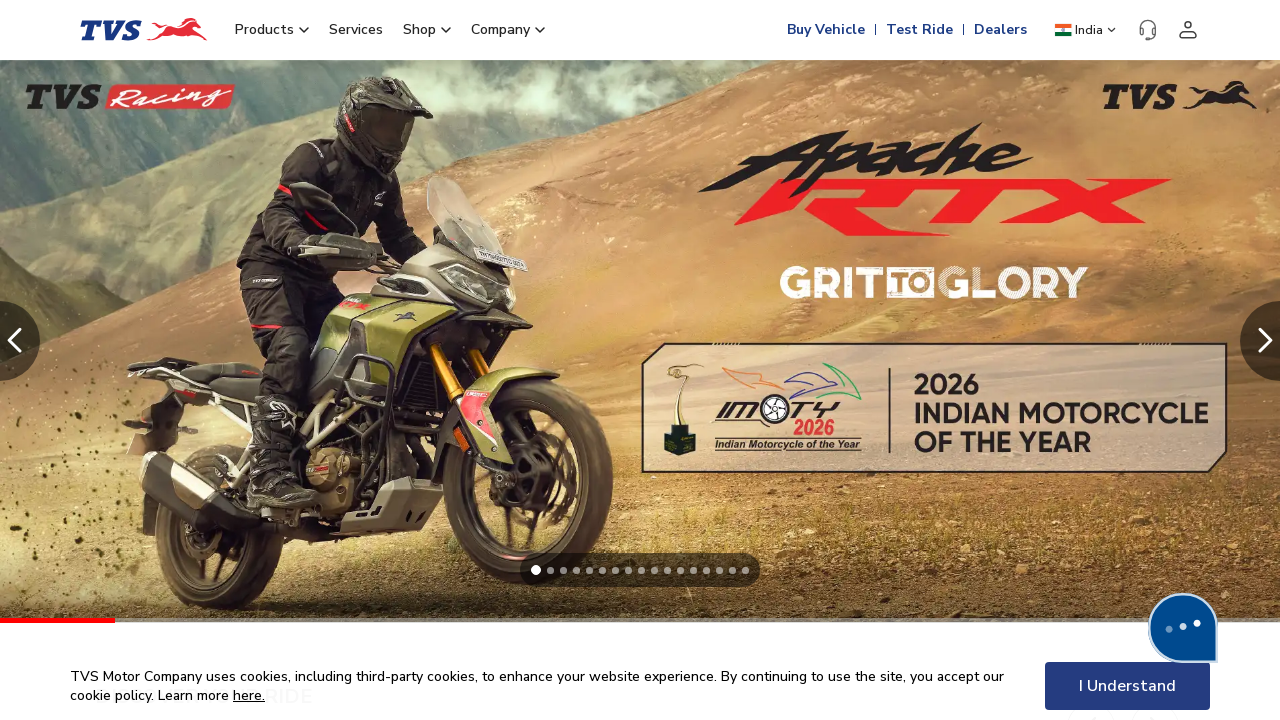

Retrieved page title: Best Two Wheeler In India- Bike, Scooter, Motorcycle | TVS Motor
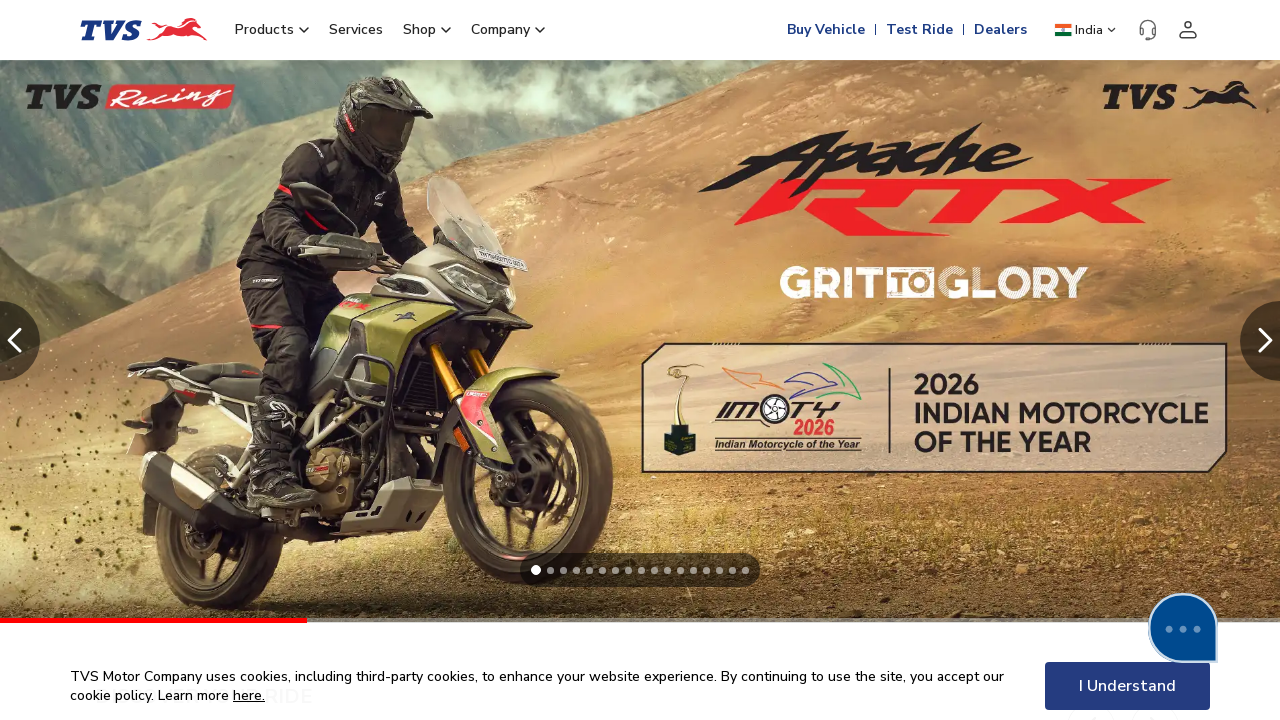

Printed page title to console
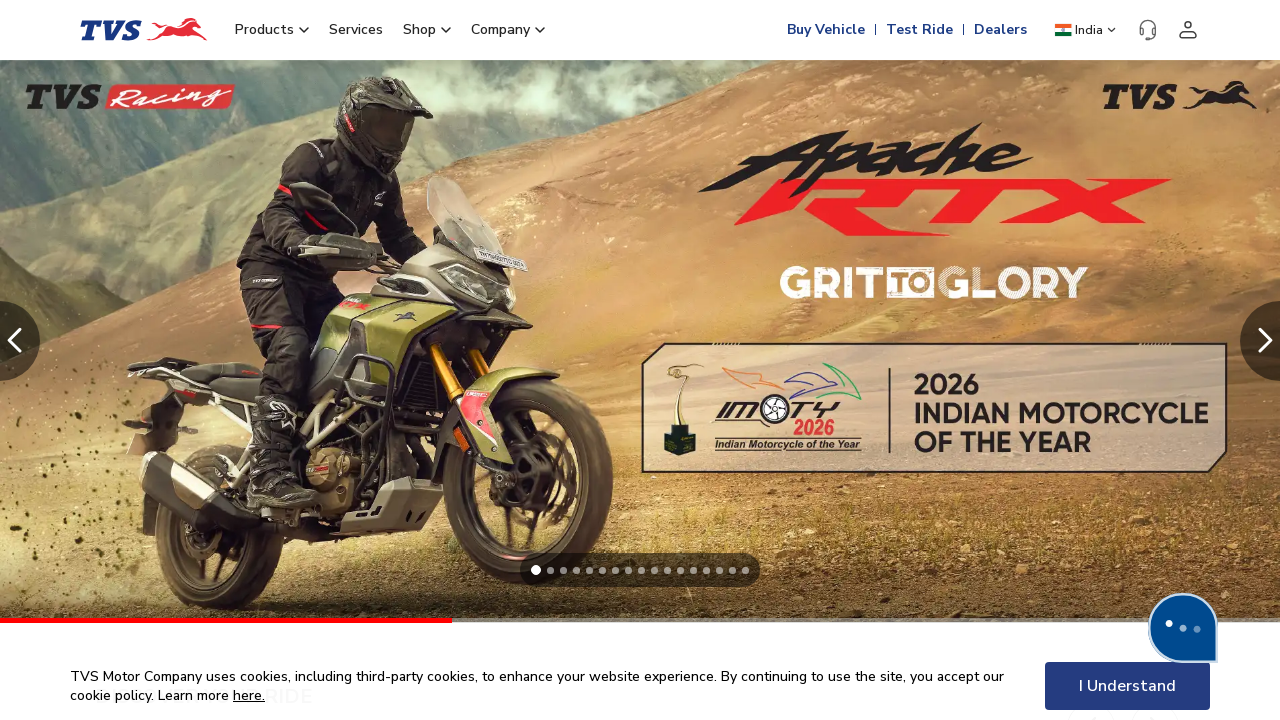

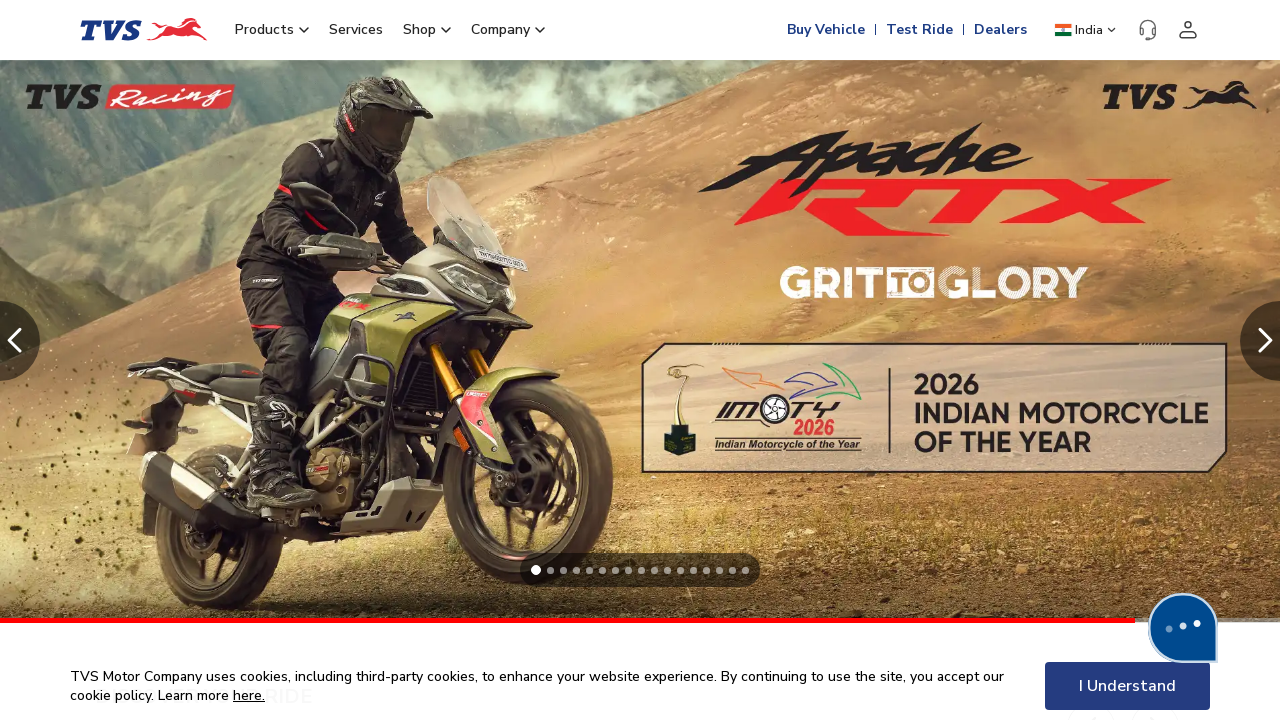